Clicks the form submit button to submit the sample form

Starting URL: http://skryabin.com/webdriver/html/sample.html

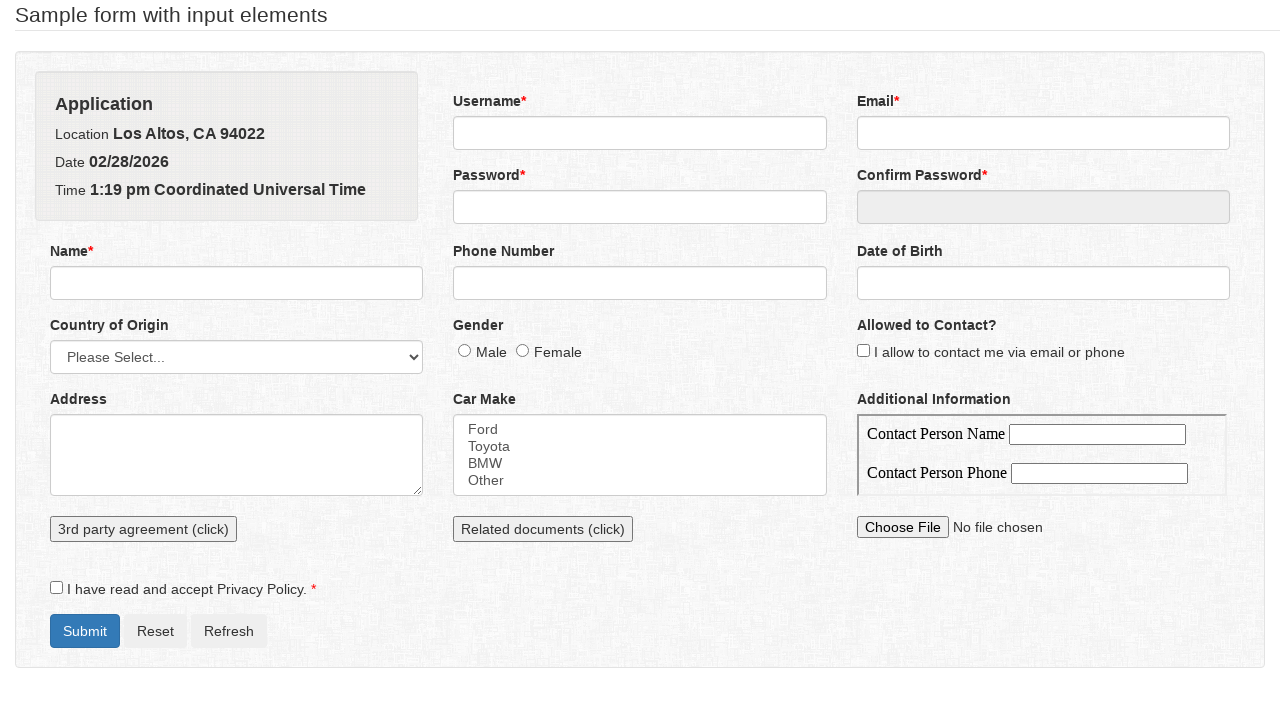

Clicked the form submit button to submit the sample form at (85, 631) on #formSubmit
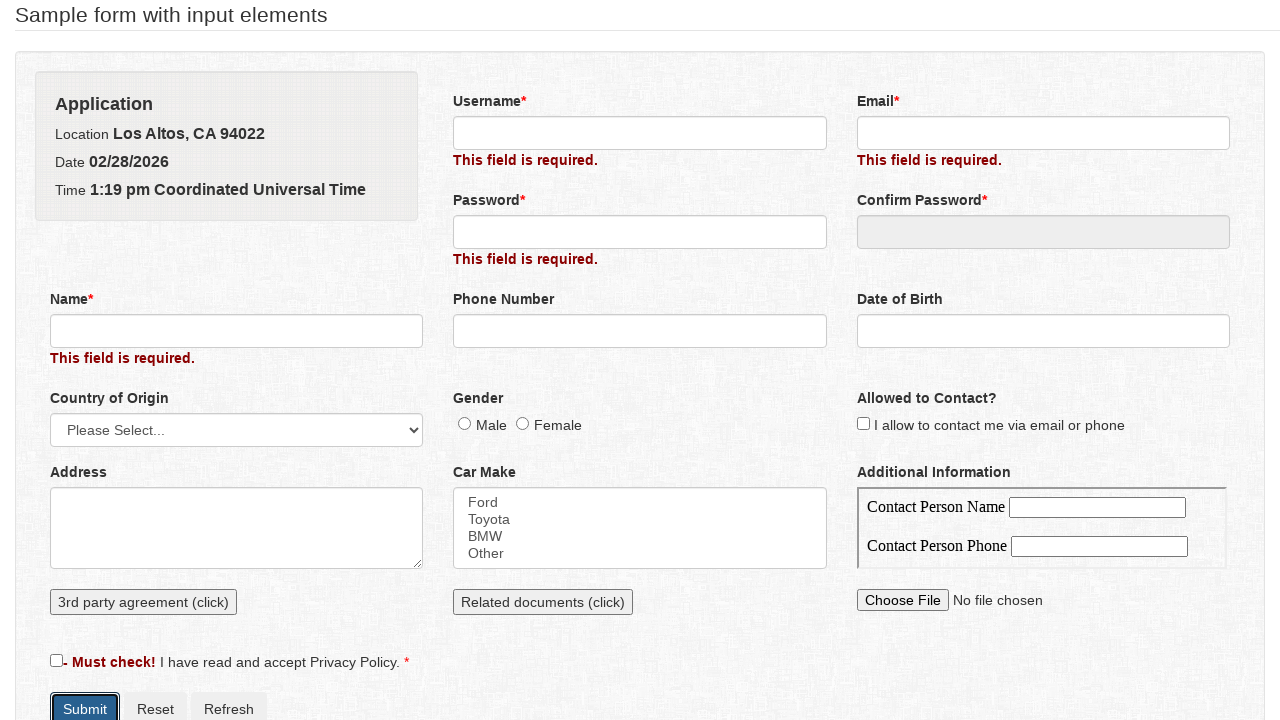

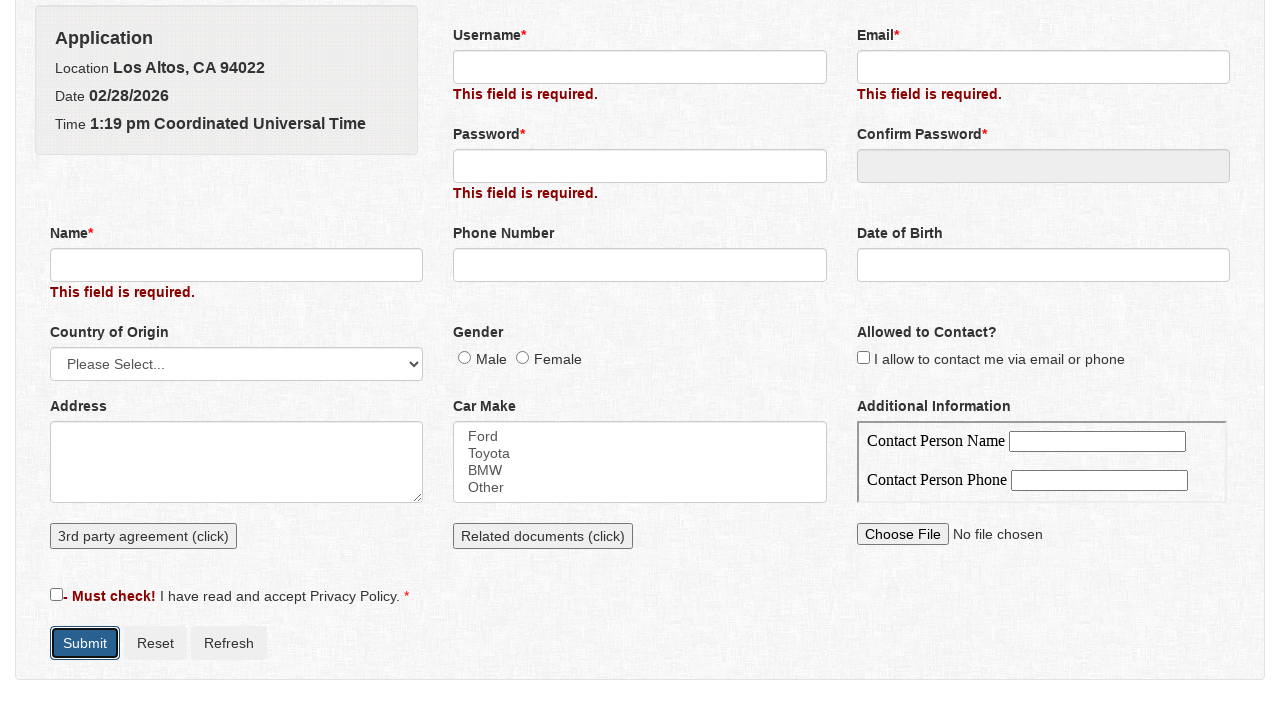